Navigates to the Rahul Shetty Academy Automation Practice page and performs basic browser operations including maximizing the window and verifying the page loads correctly.

Starting URL: https://rahulshettyacademy.com/AutomationPractice/

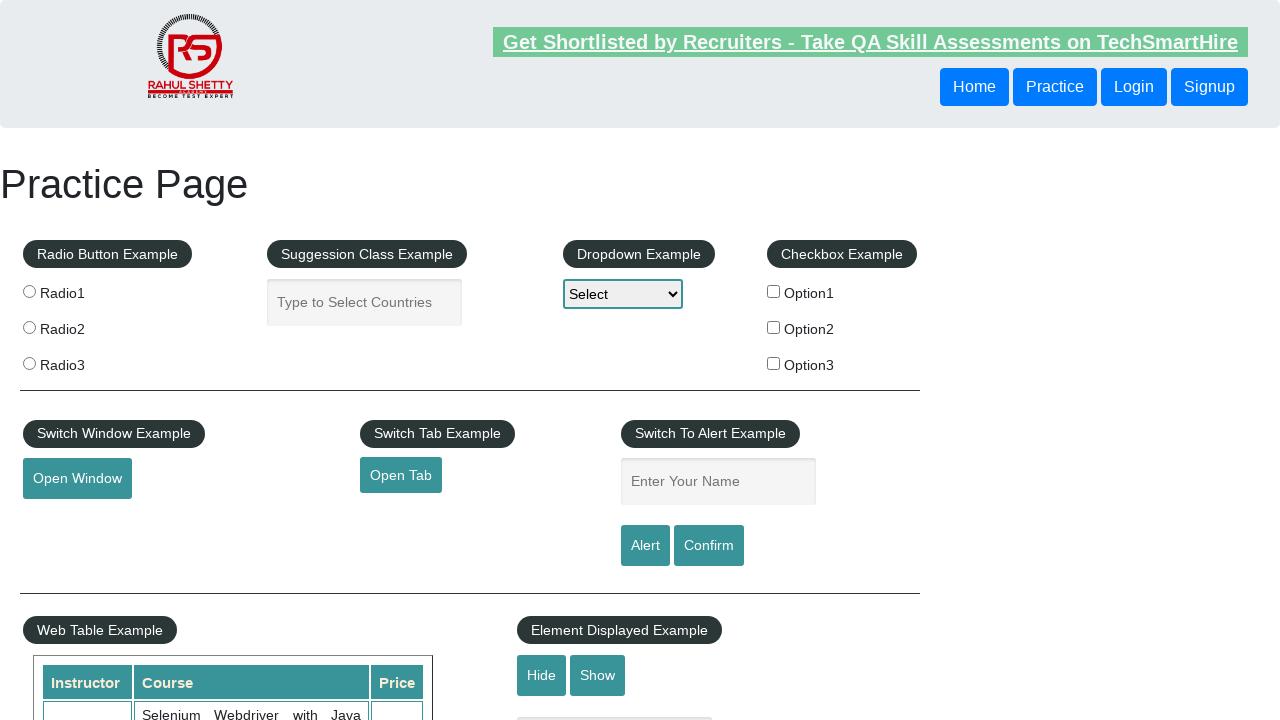

Set viewport size to 1920x1080
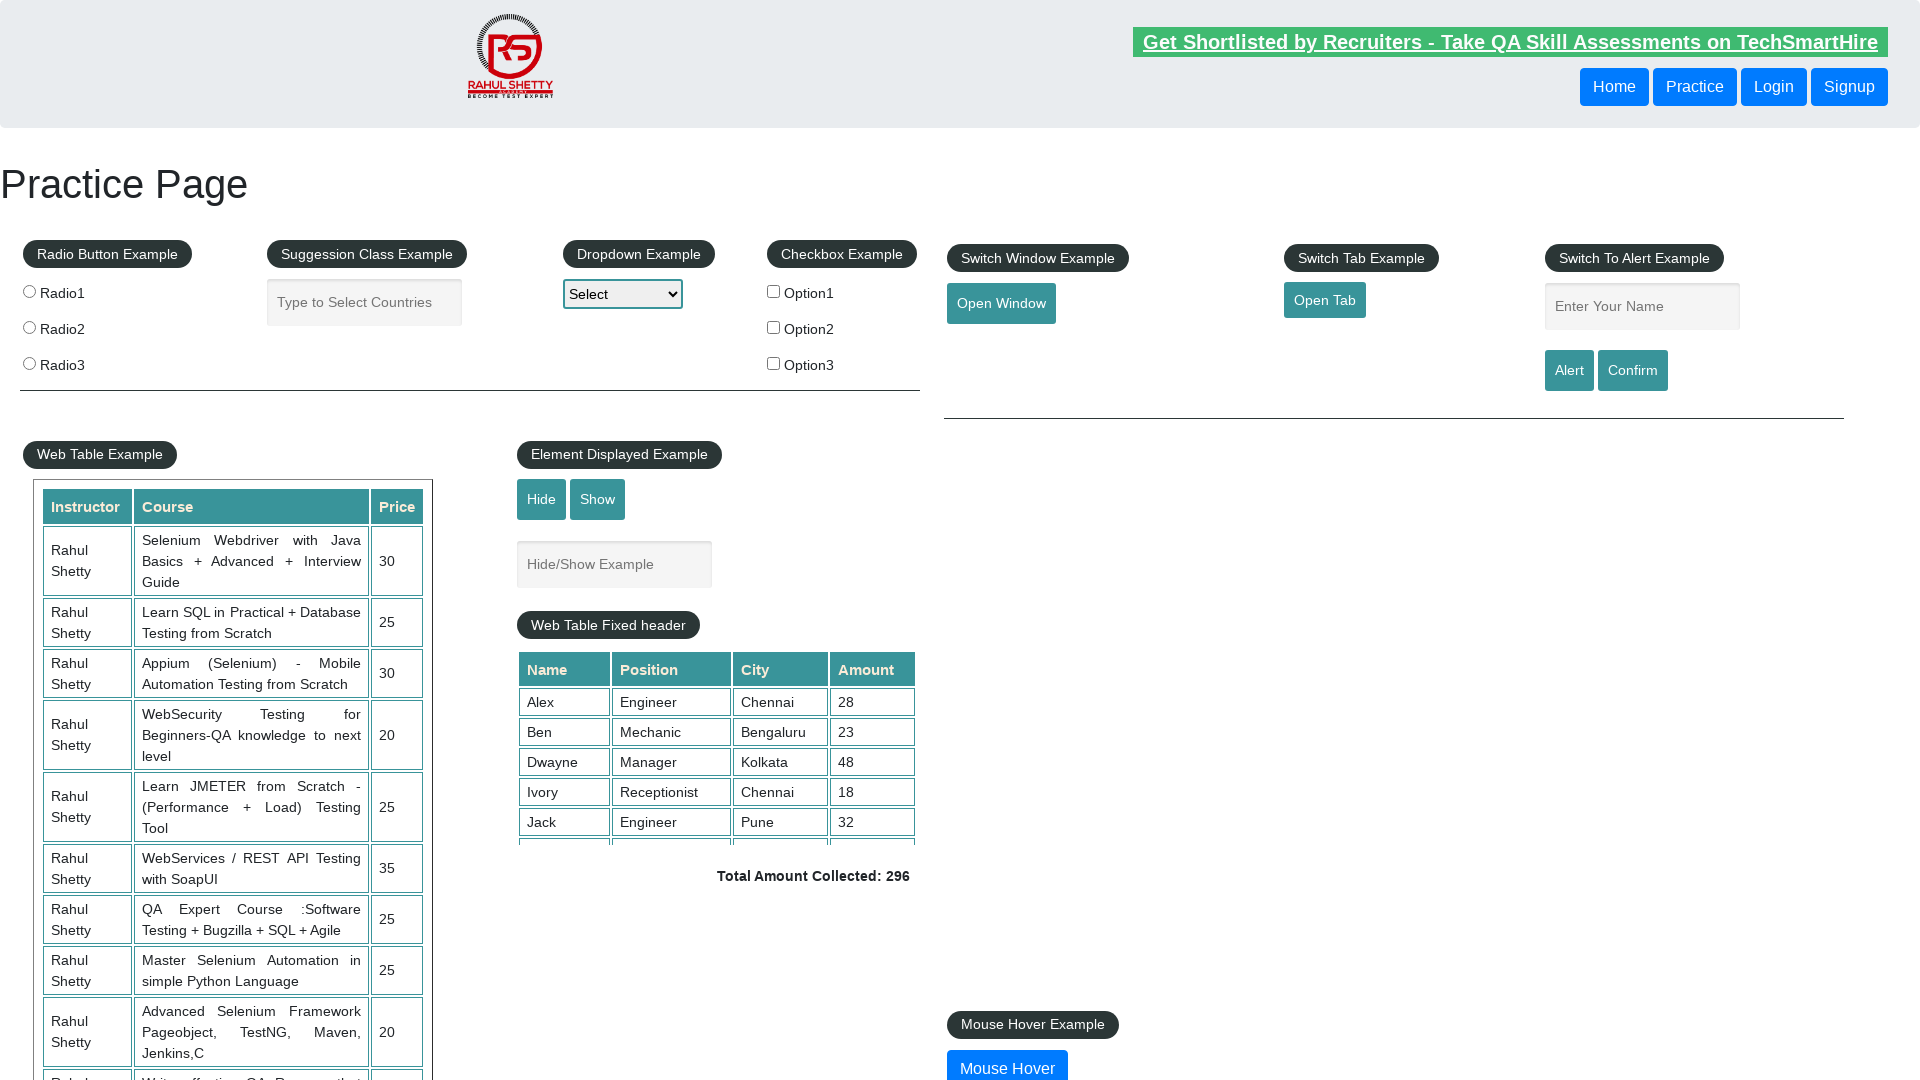

Page DOM content loaded
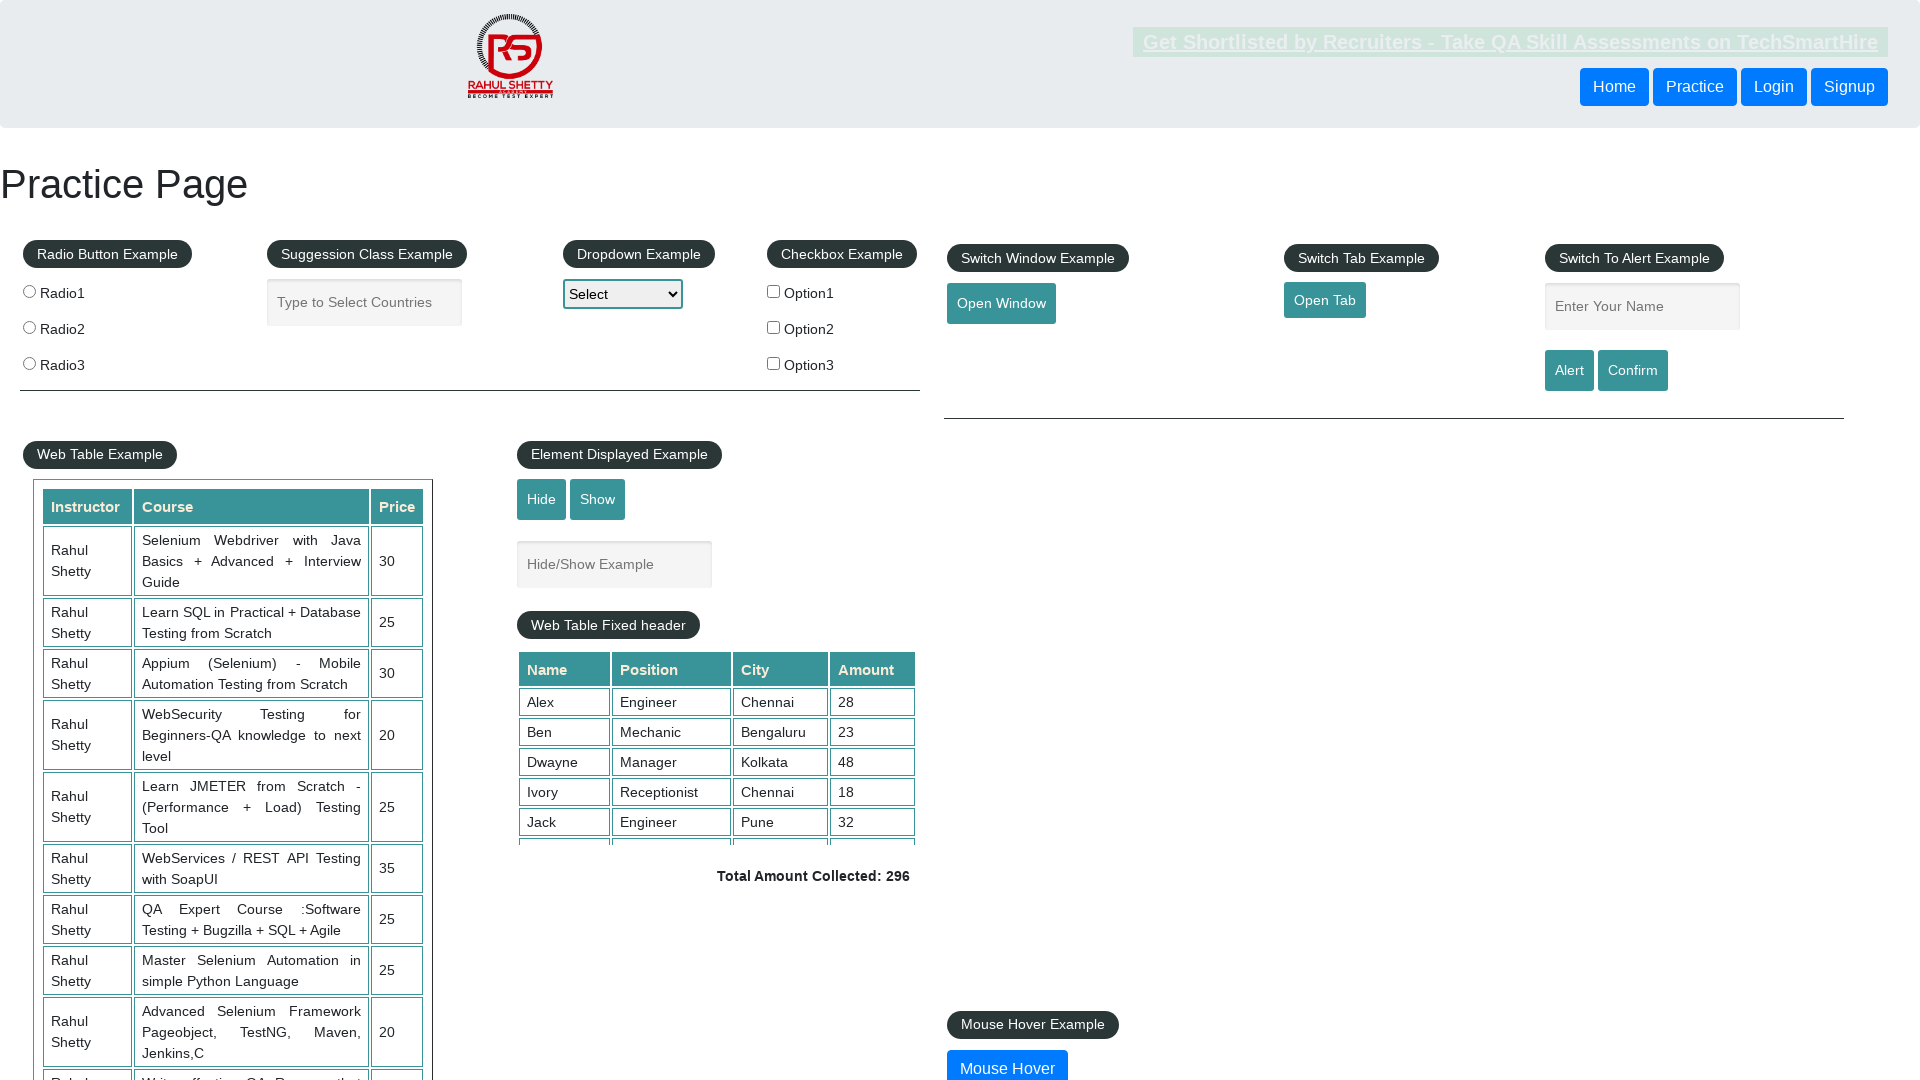

Verified page title exists
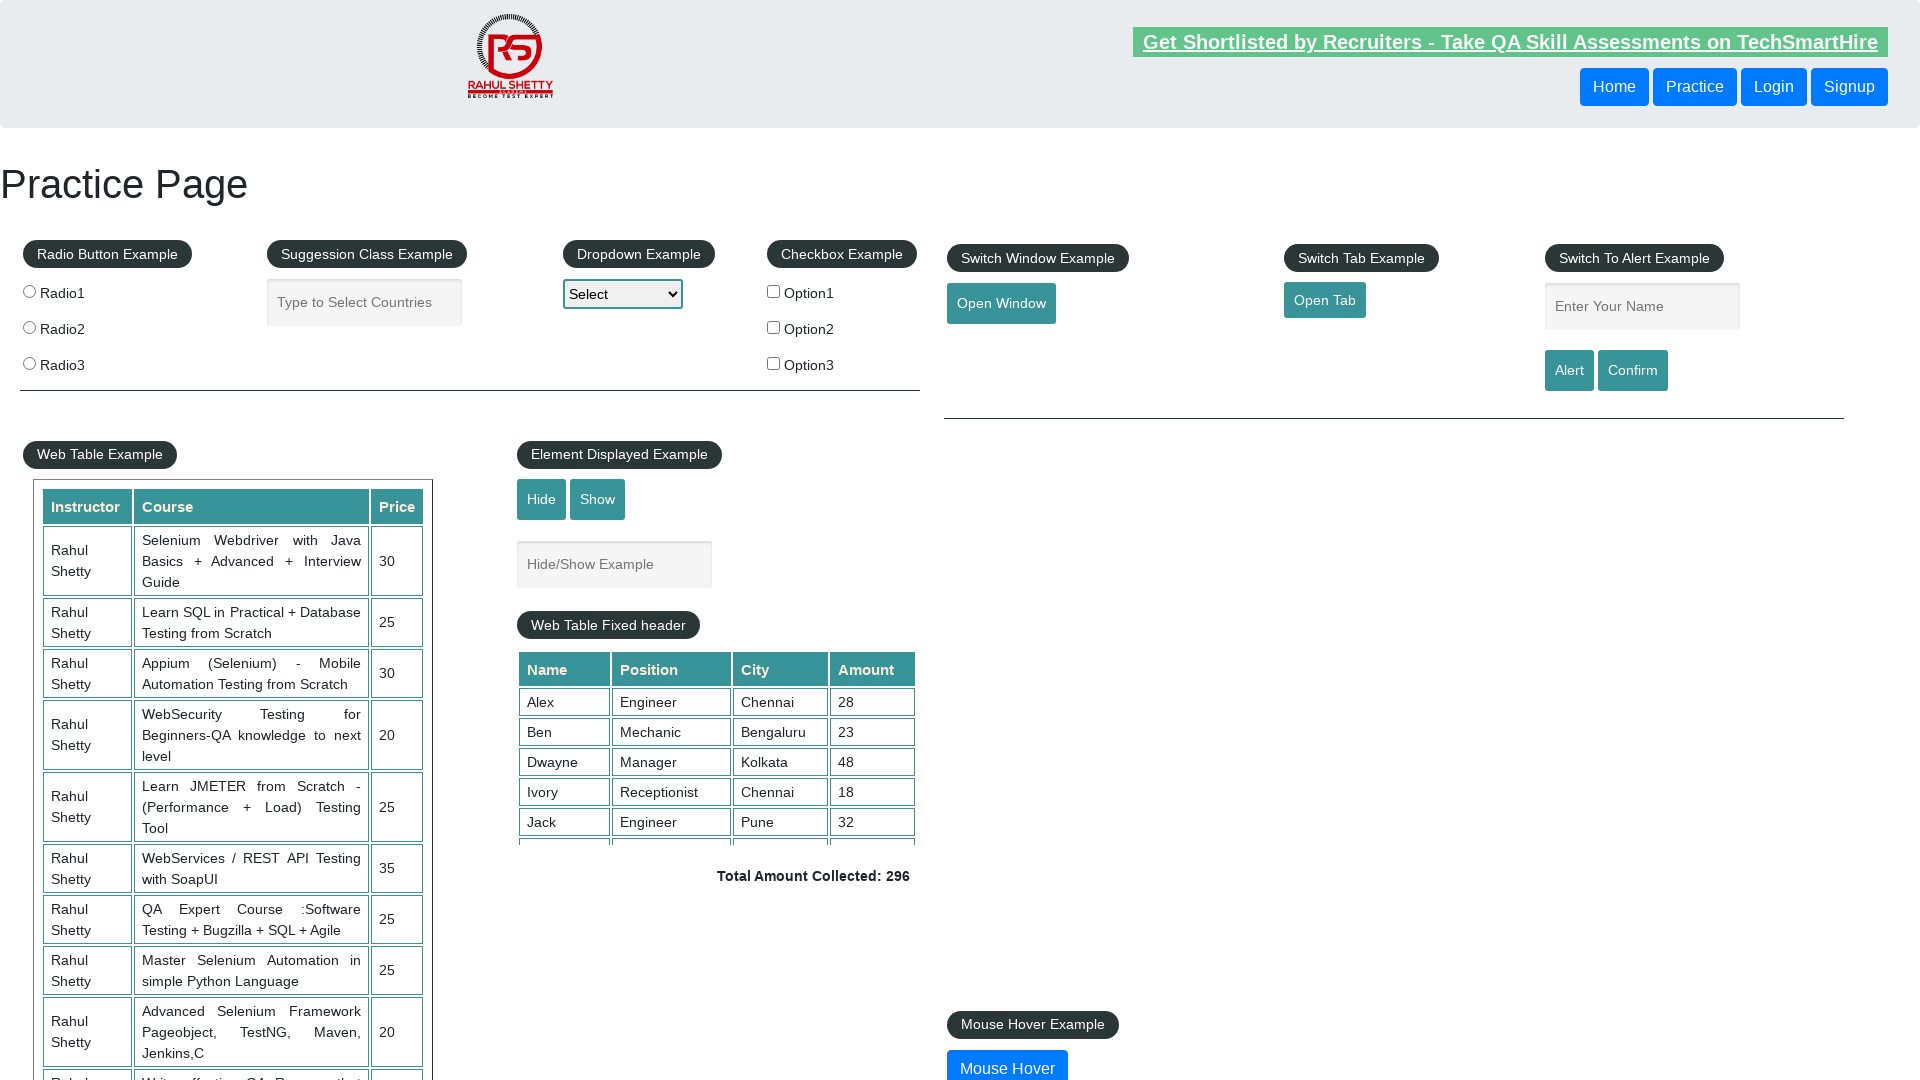

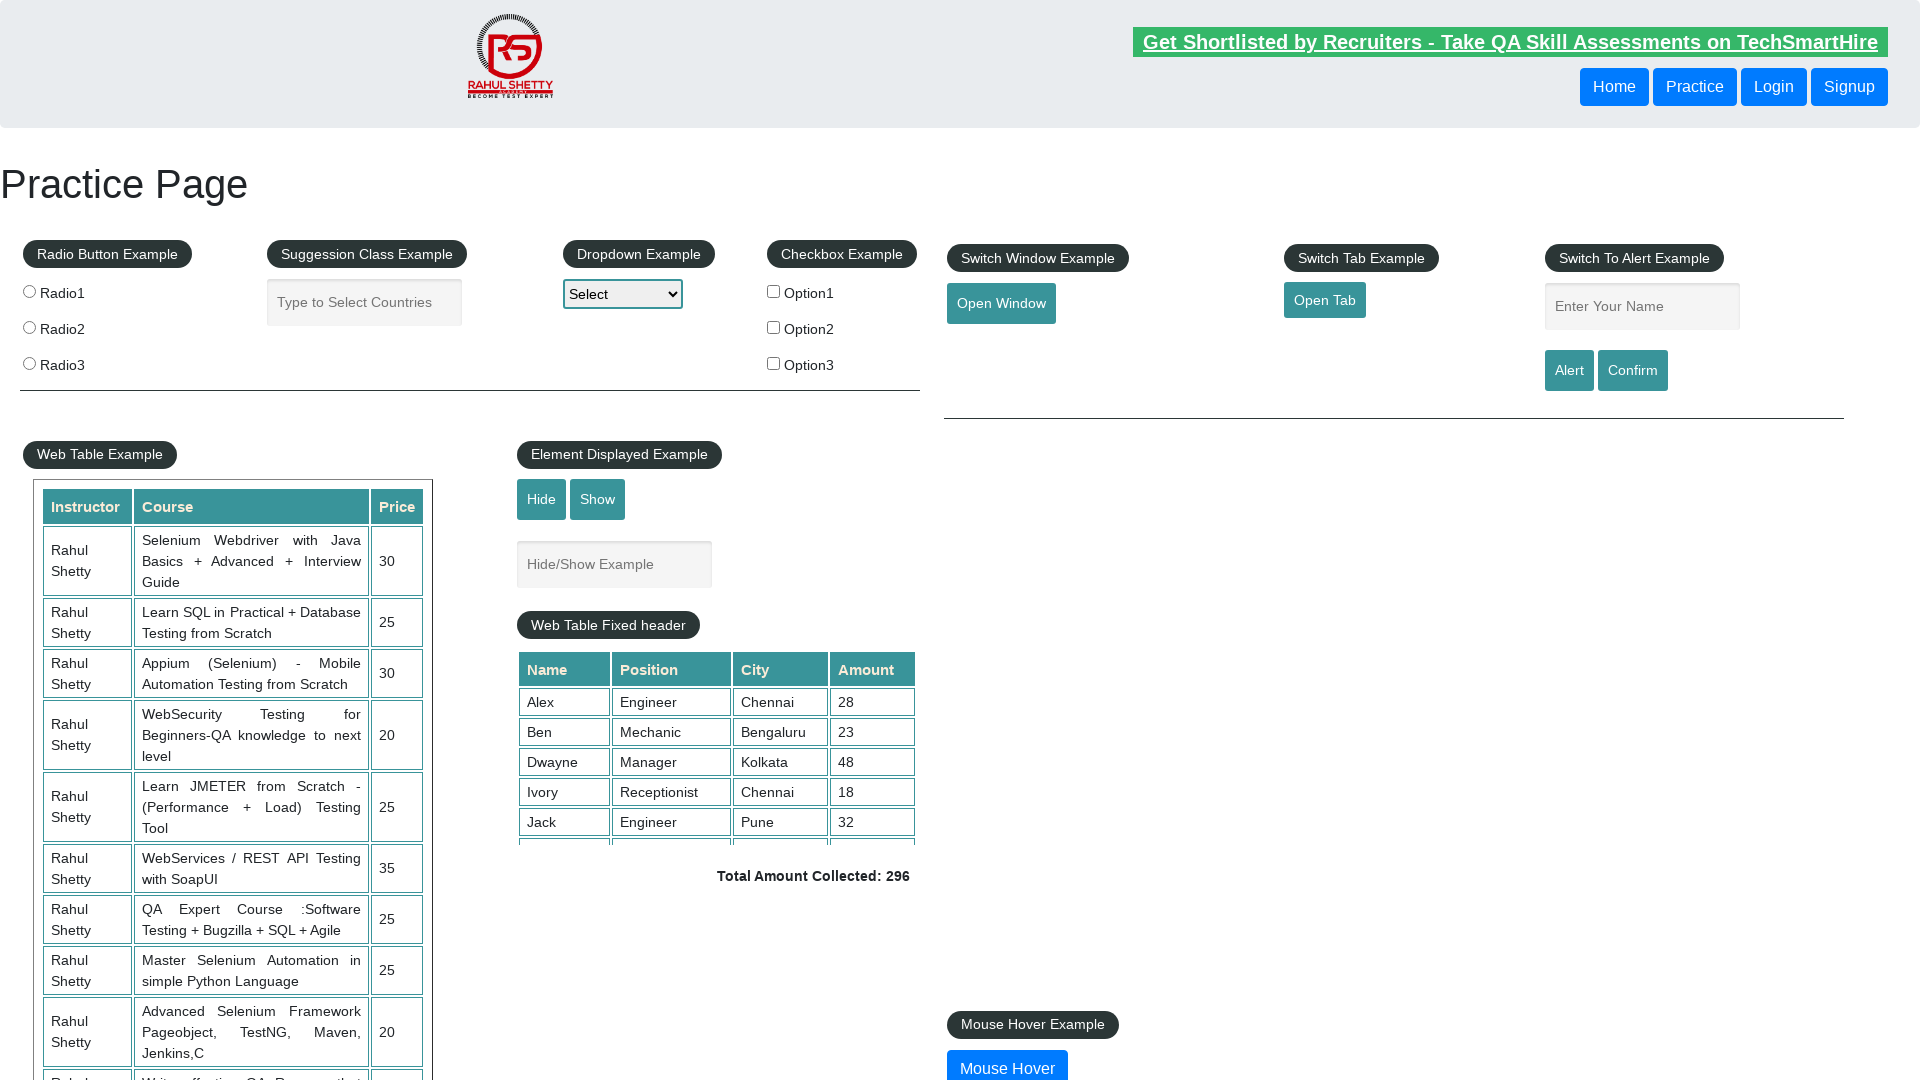